Tests login form with empty credentials by leaving username and password fields empty and clicking login button

Starting URL: https://the-internet.herokuapp.com/login

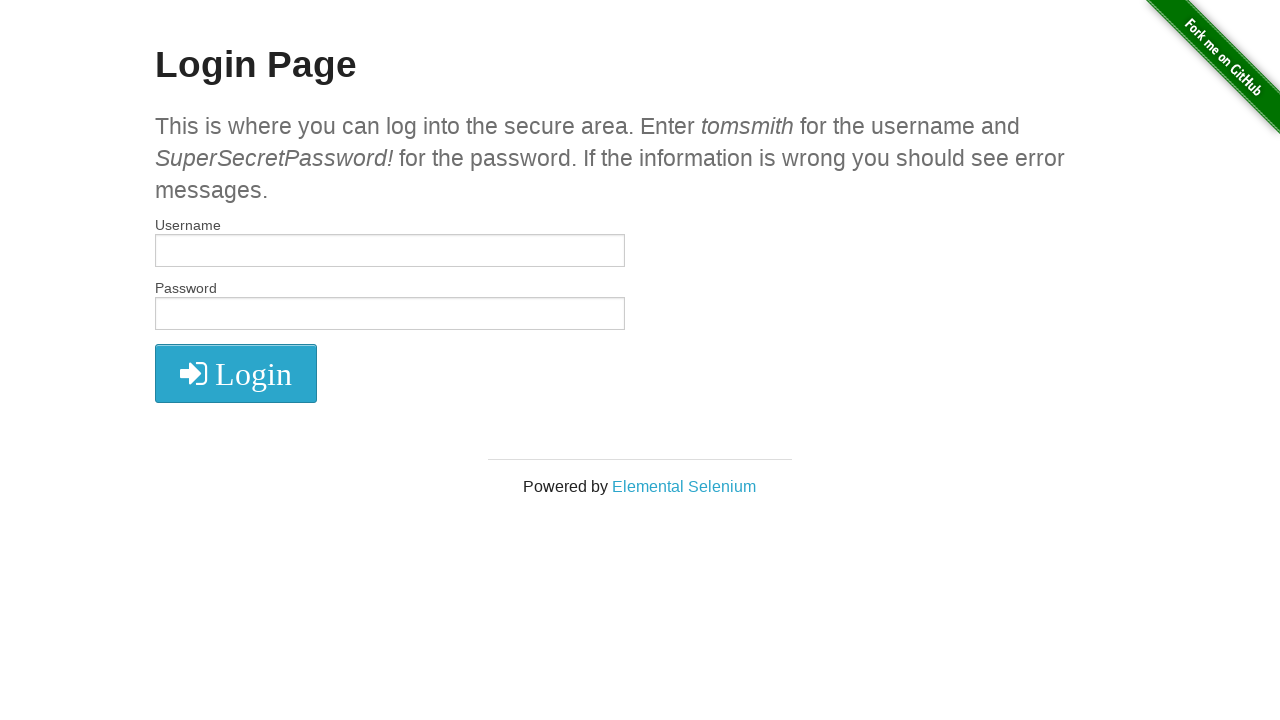

Filled username field with empty string on #username
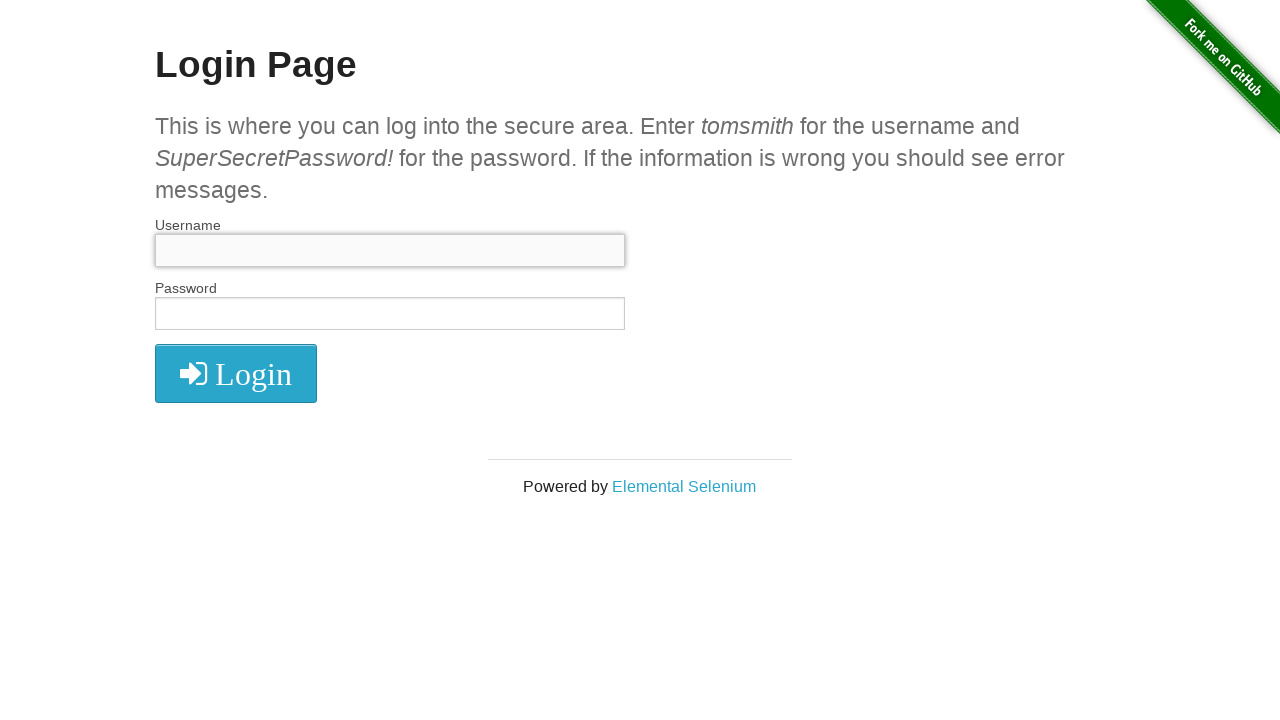

Filled password field with empty string on #password
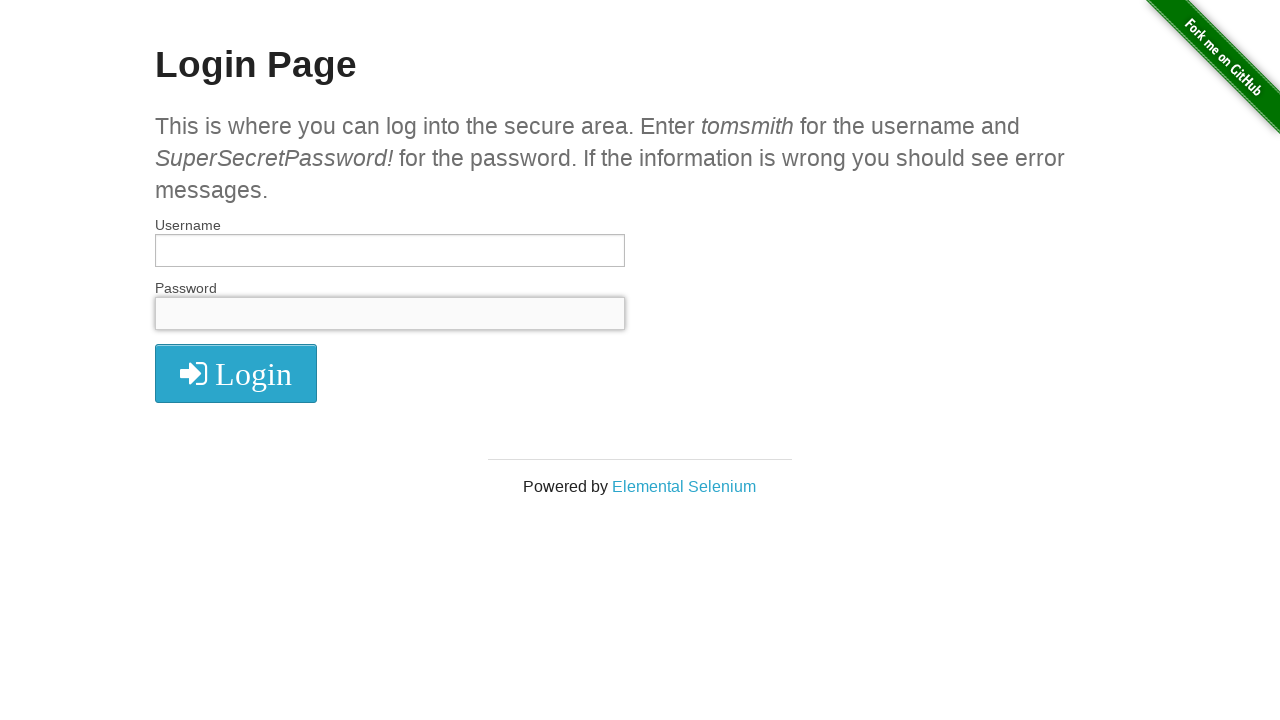

Clicked login button with empty credentials at (236, 373) on .radius
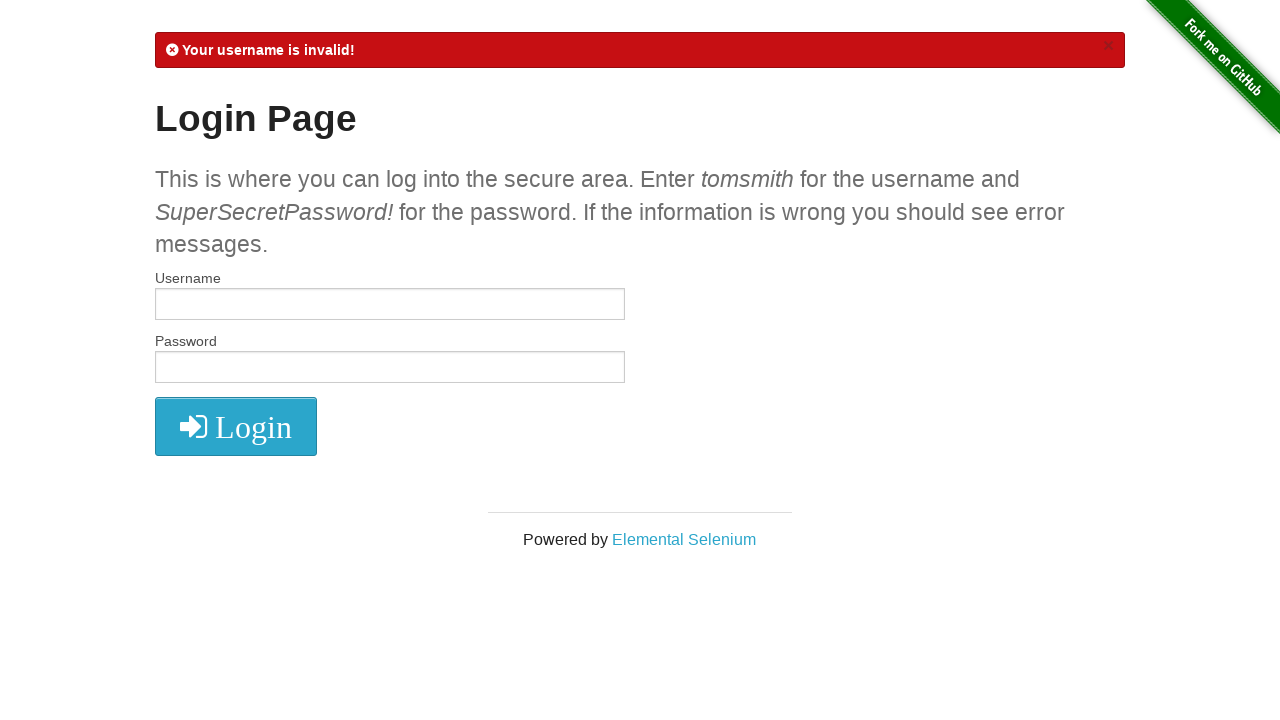

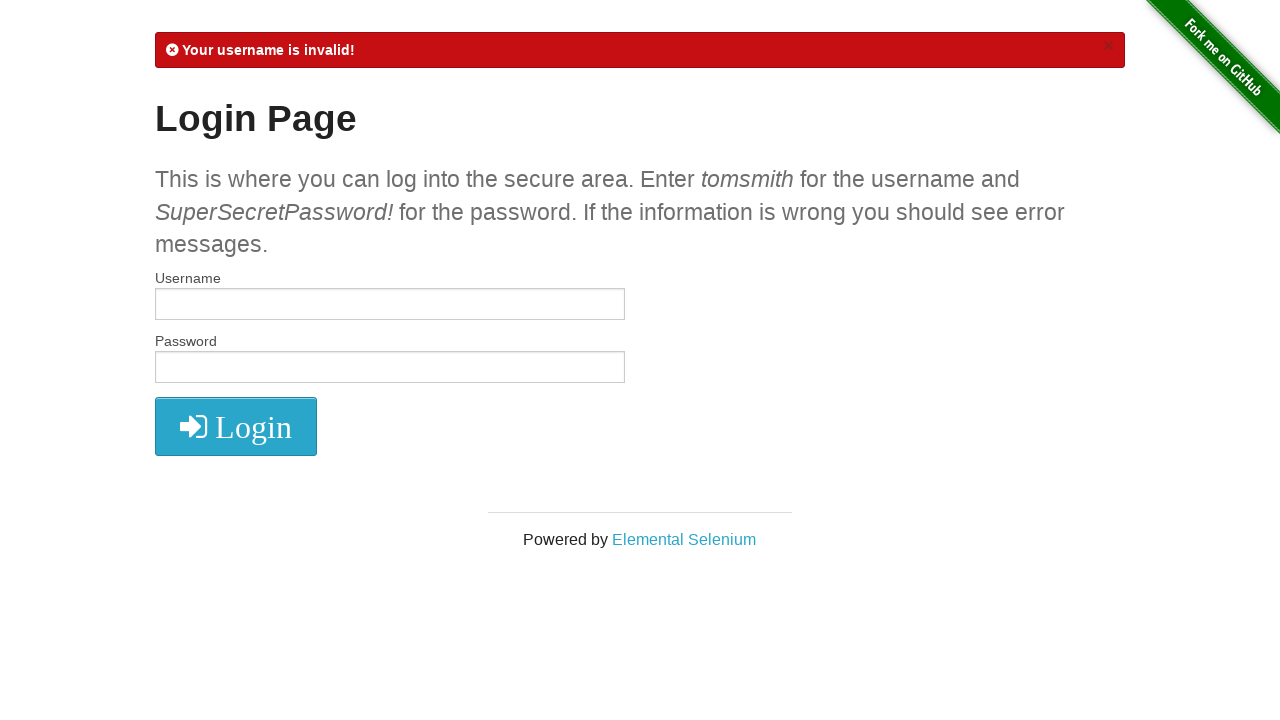